Tests copy and paste functionality by typing text in an input field, selecting all, copying, and pasting into a textarea

Starting URL: https://bonigarcia.dev/selenium-webdriver-java/web-form.html

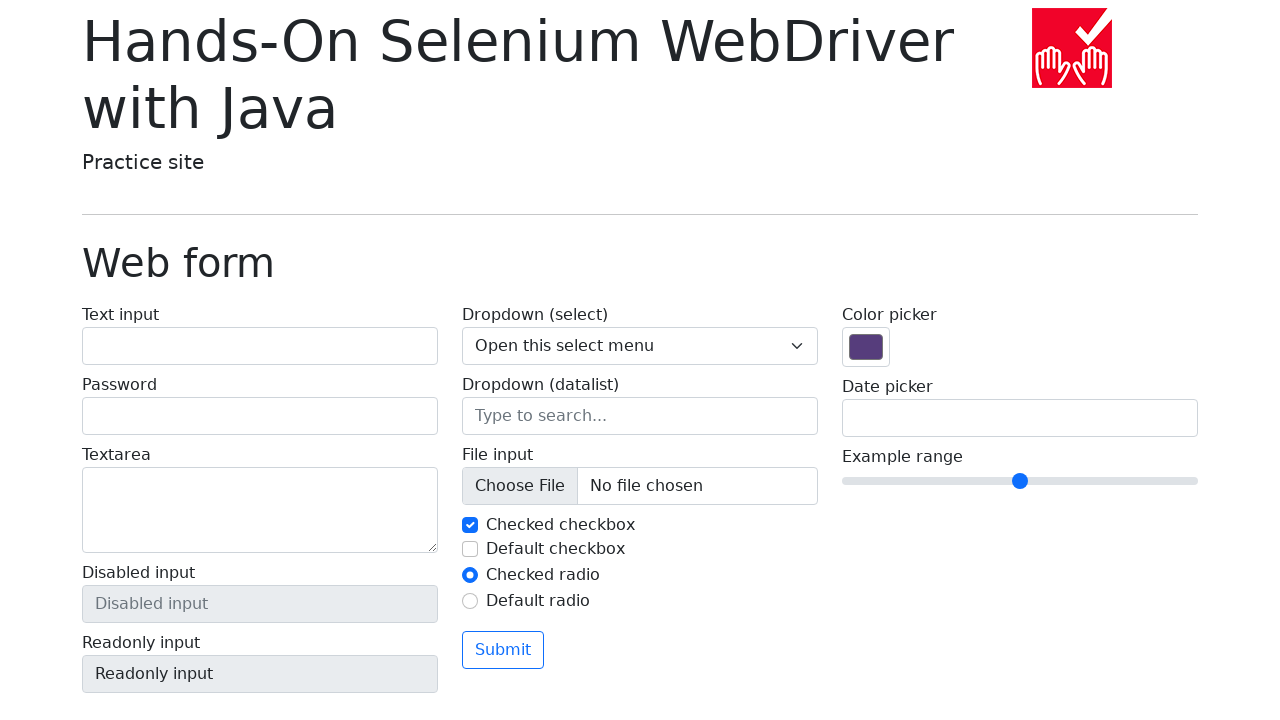

Filled text input field with 'Hello Tester' on #my-text-id
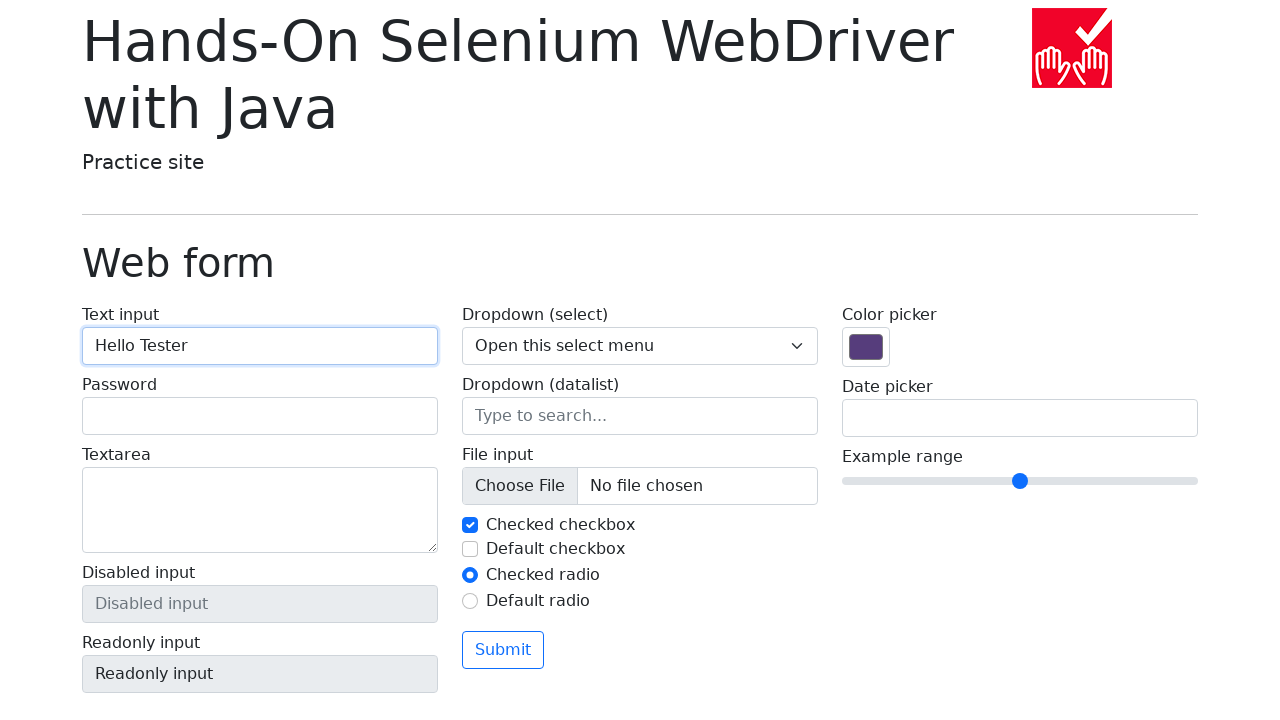

Selected all text in input field using Ctrl+A on #my-text-id
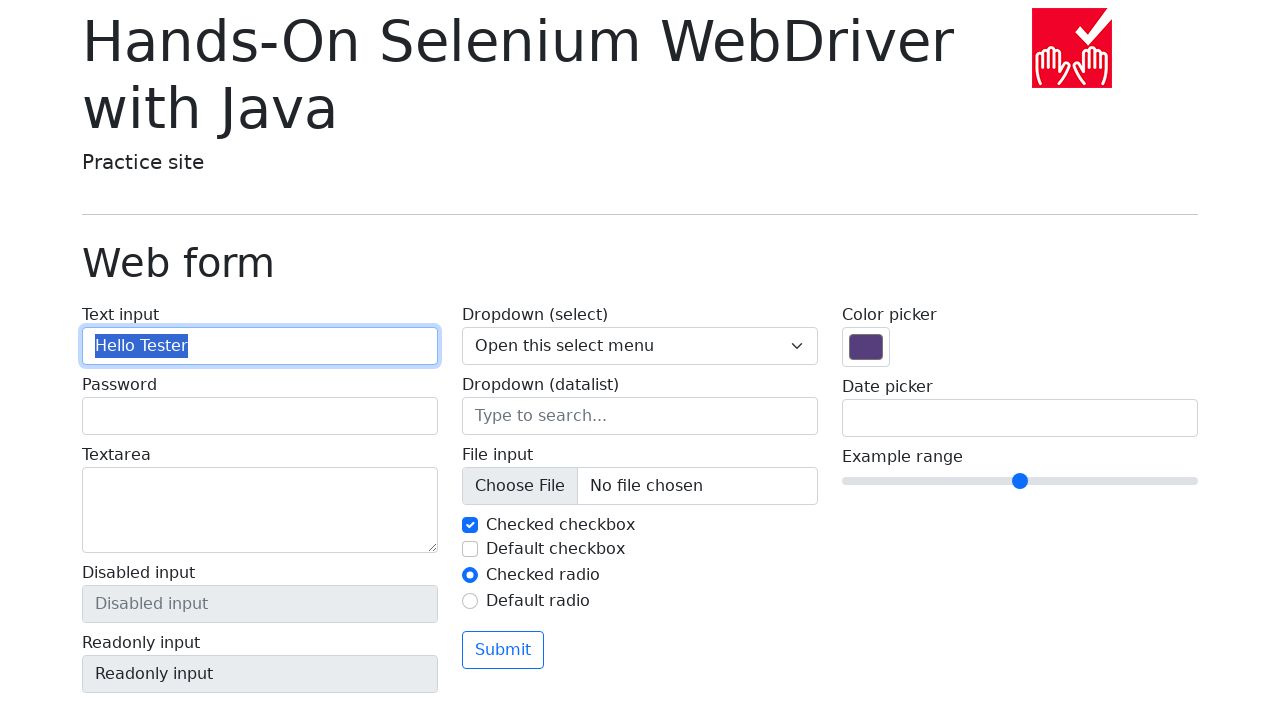

Copied selected text using Ctrl+C on #my-text-id
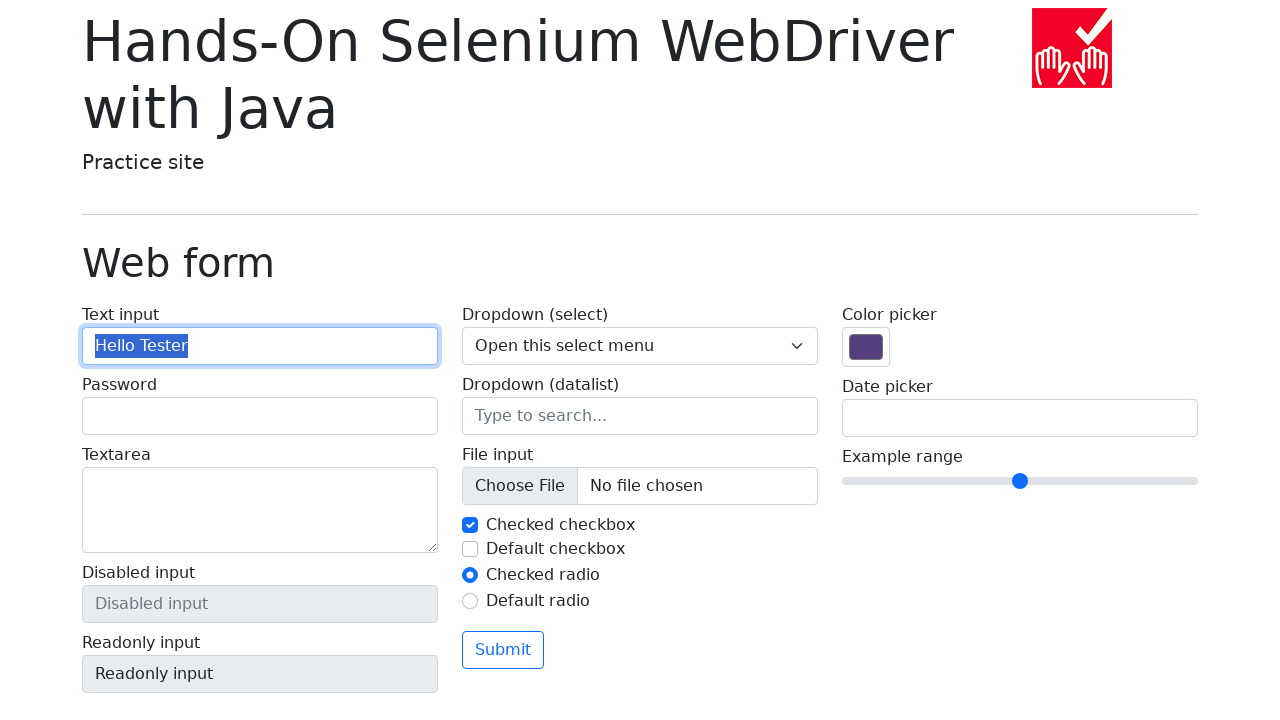

Focused on textarea element on [name='my-textarea']
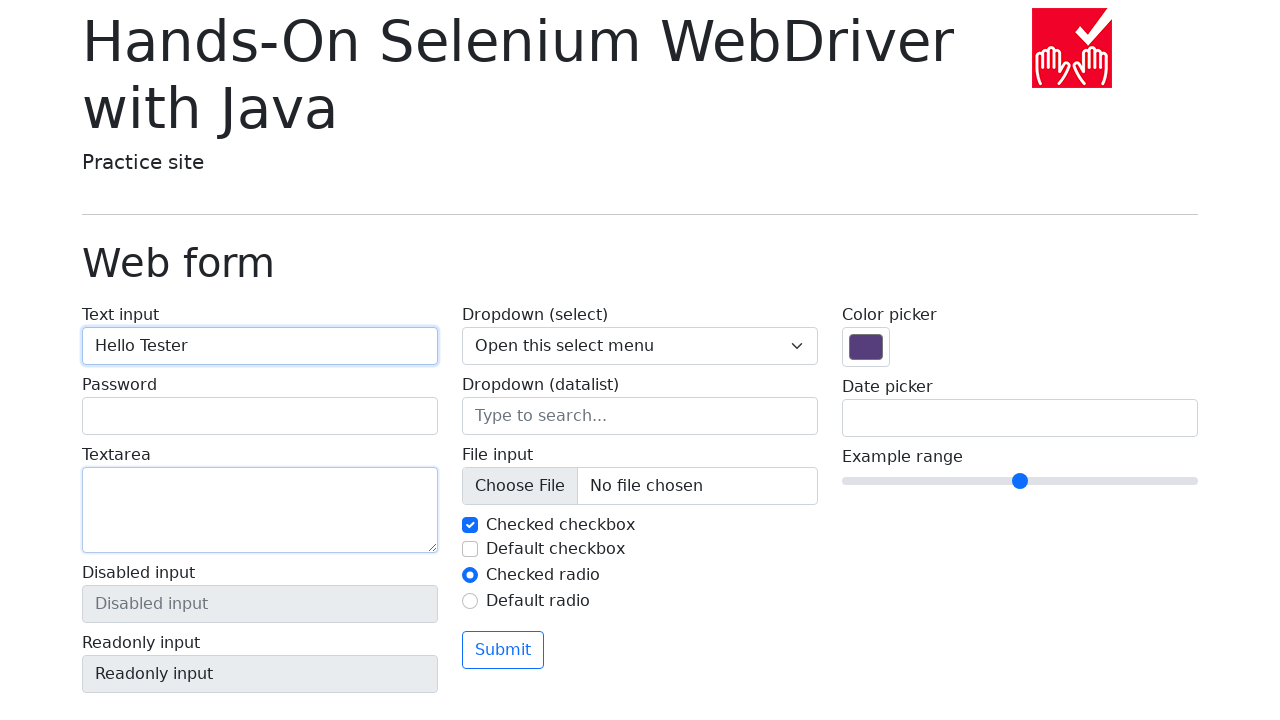

Pasted text into textarea using Ctrl+V on [name='my-textarea']
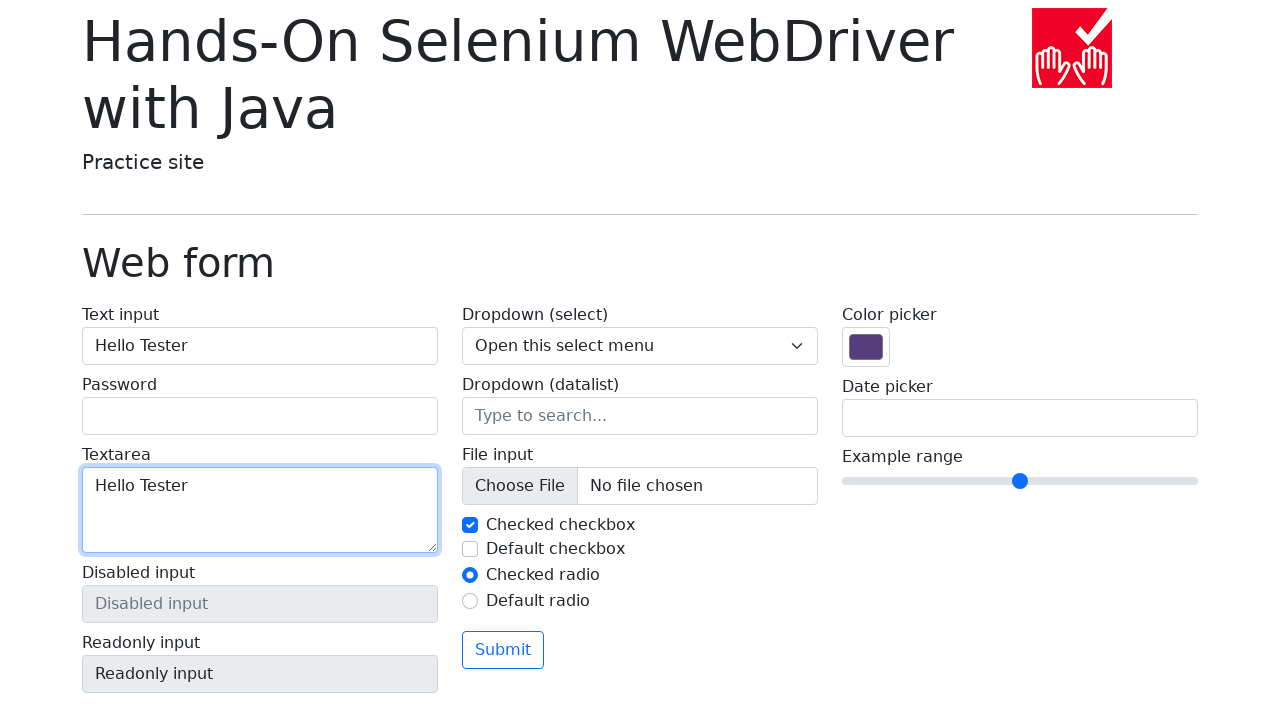

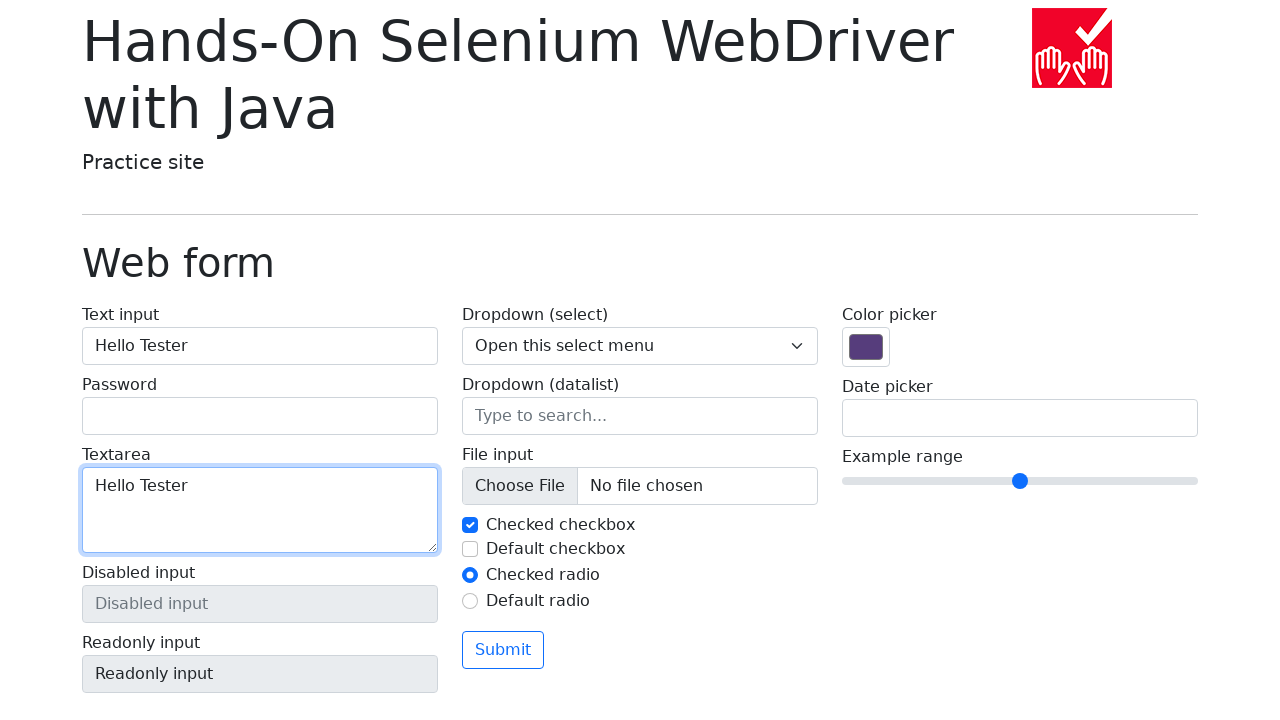